Tests navigation on python.org by finding the main menu items and clicking on the PyPI link to navigate to the Python Package Index page.

Starting URL: http://python.org

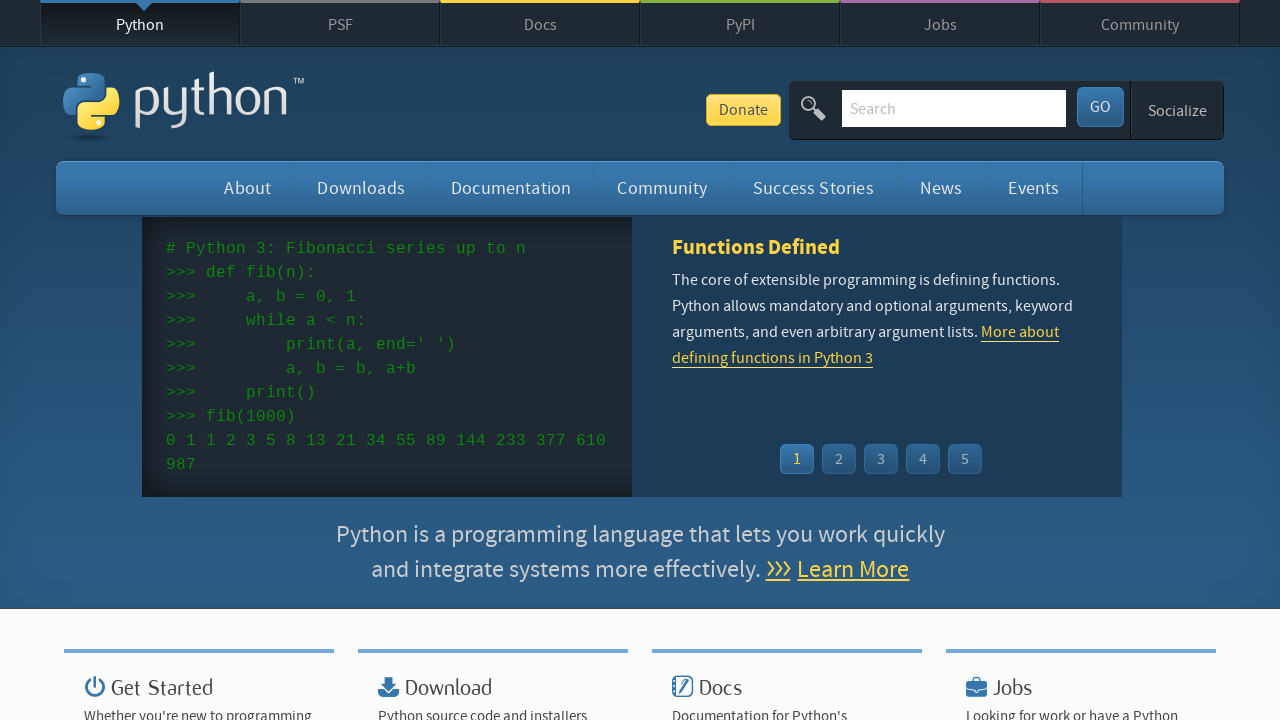

Waited for top menu to load
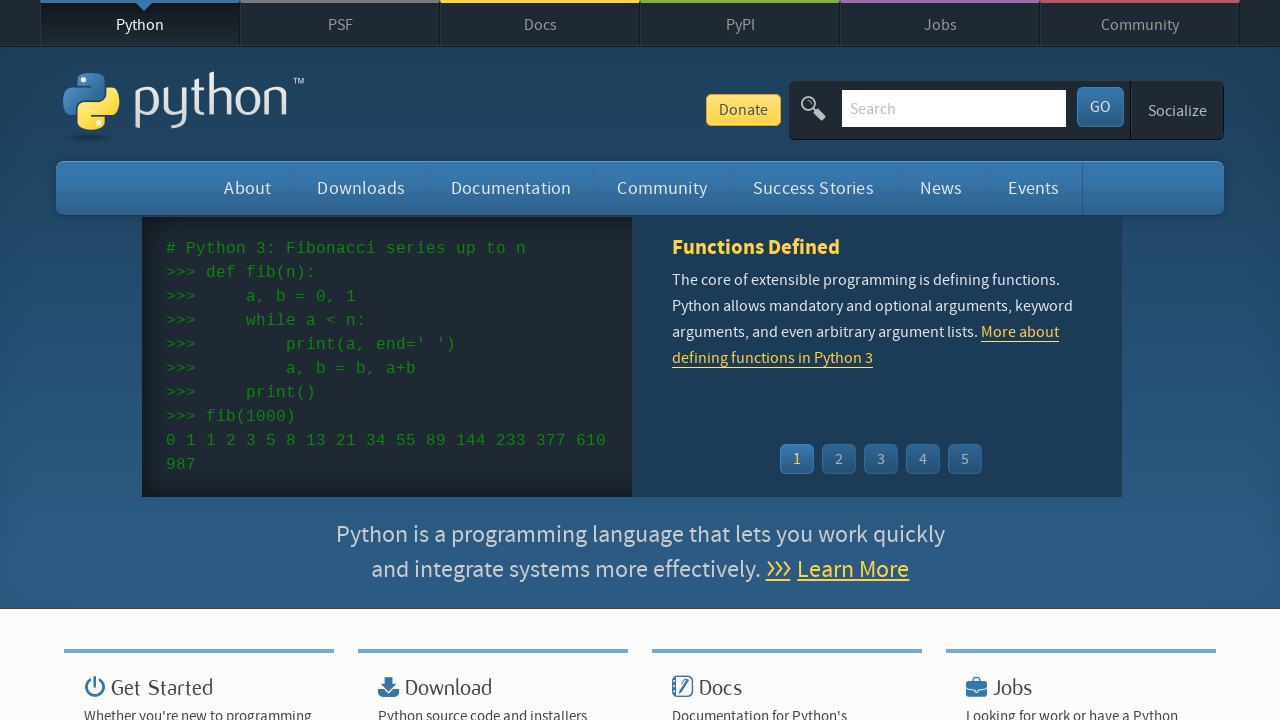

Located all menu items in top navigation
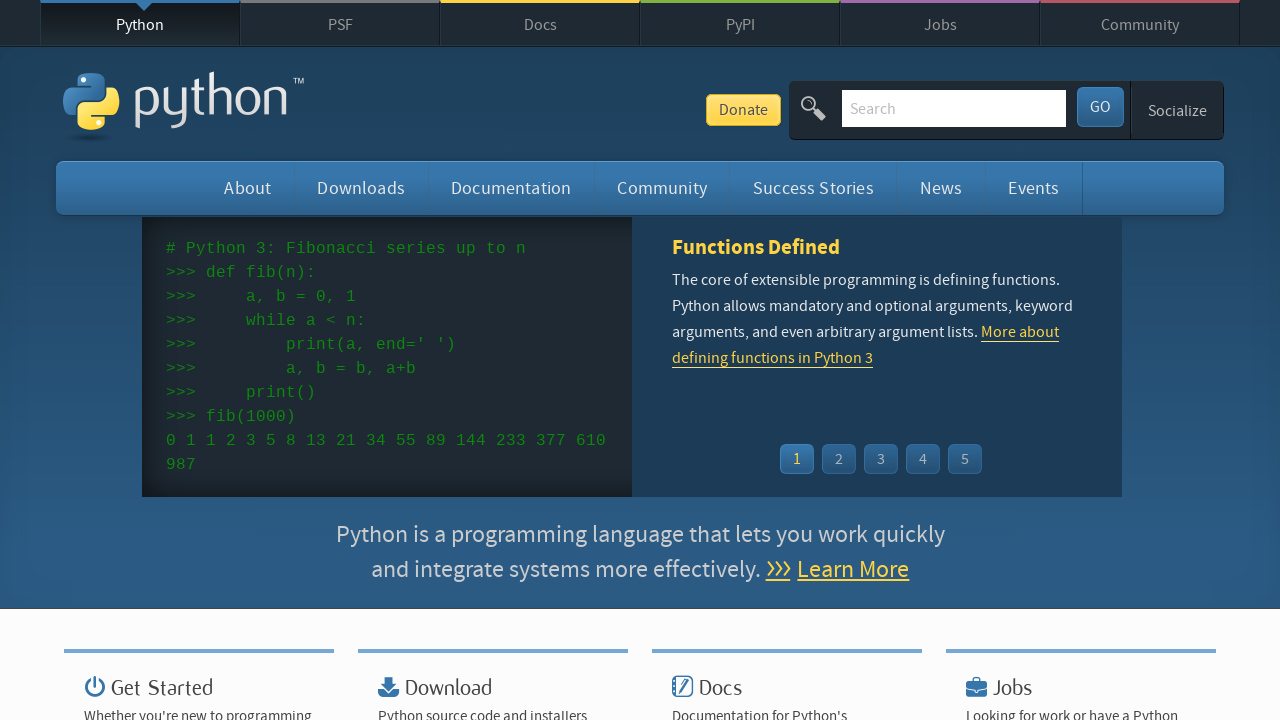

Found 6 menu items
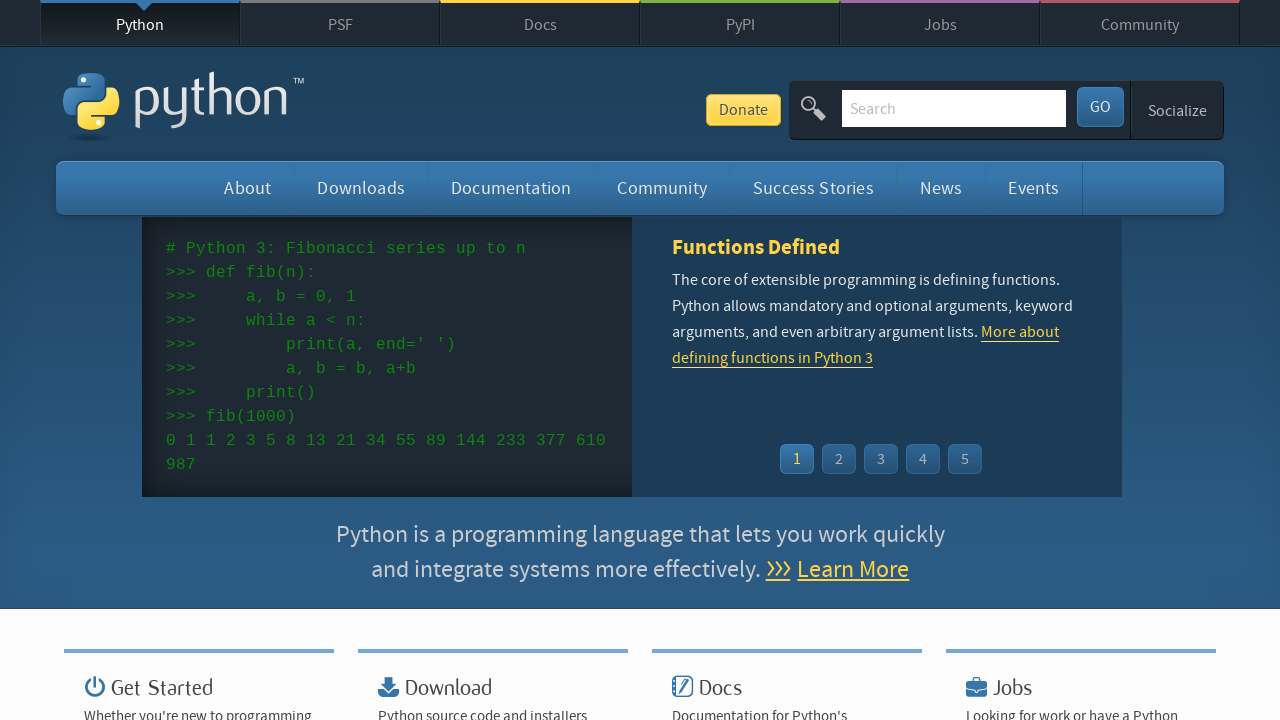

Clicked on PyPI menu item at (740, 23) on #top ul.menu li >> nth=3
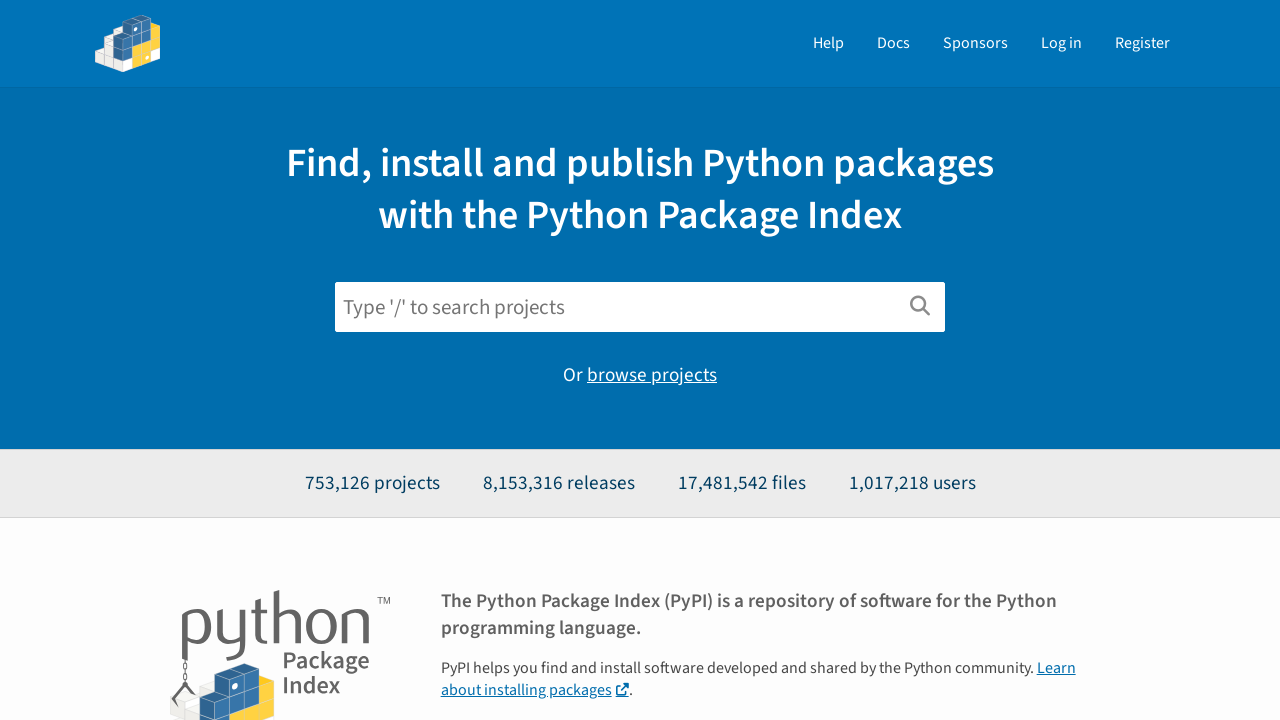

Navigation to PyPI completed and page fully loaded
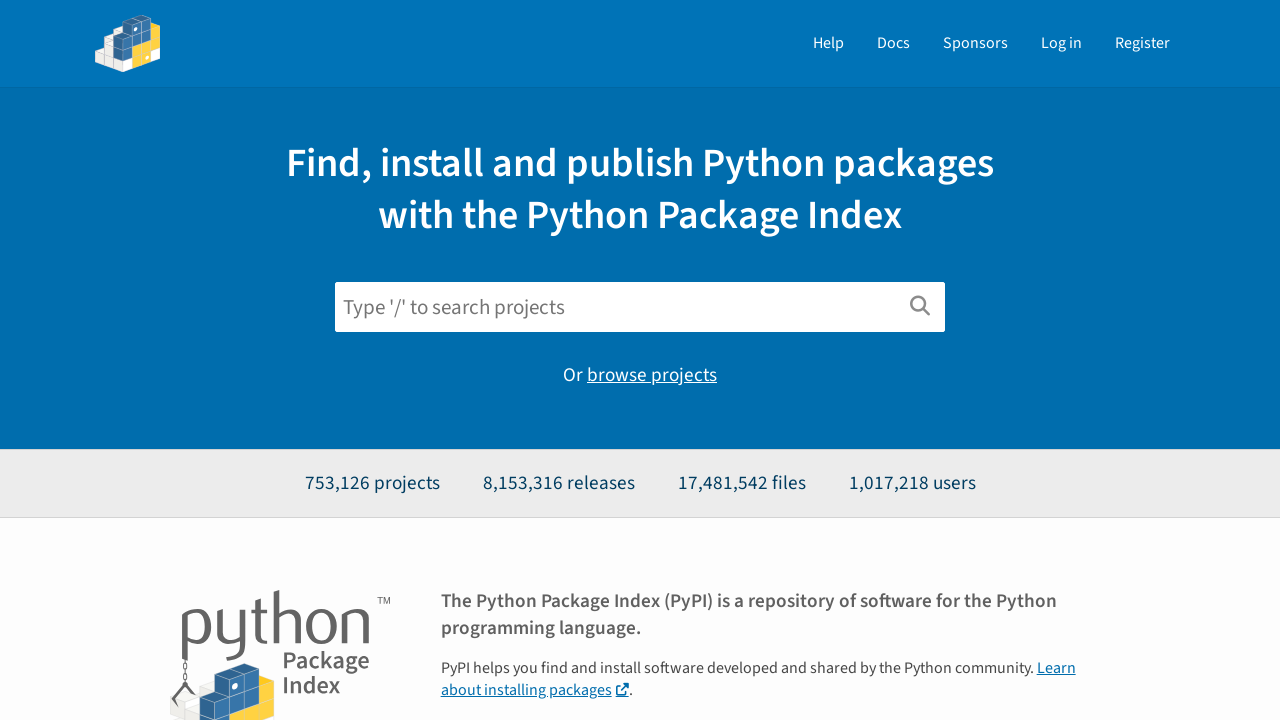

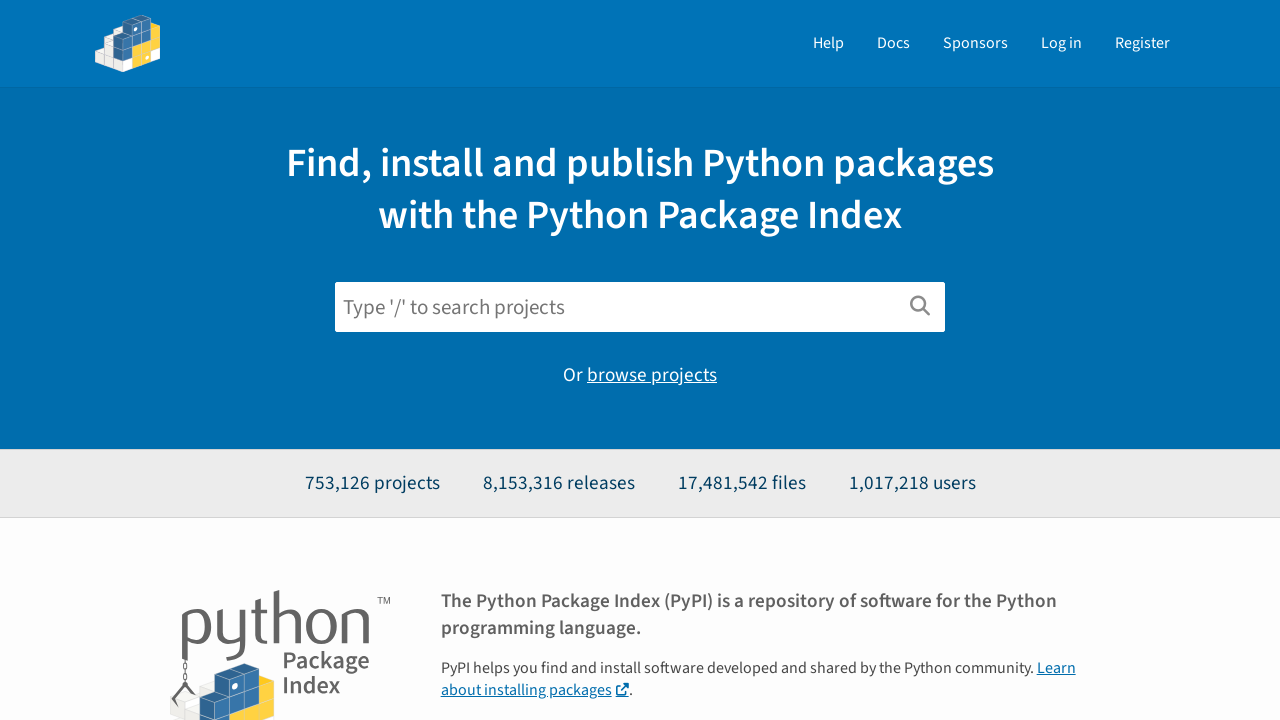